Opens the xorosho.com website and verifies that the page title equals 'Хорошо.com'

Starting URL: http://xorosho.com/

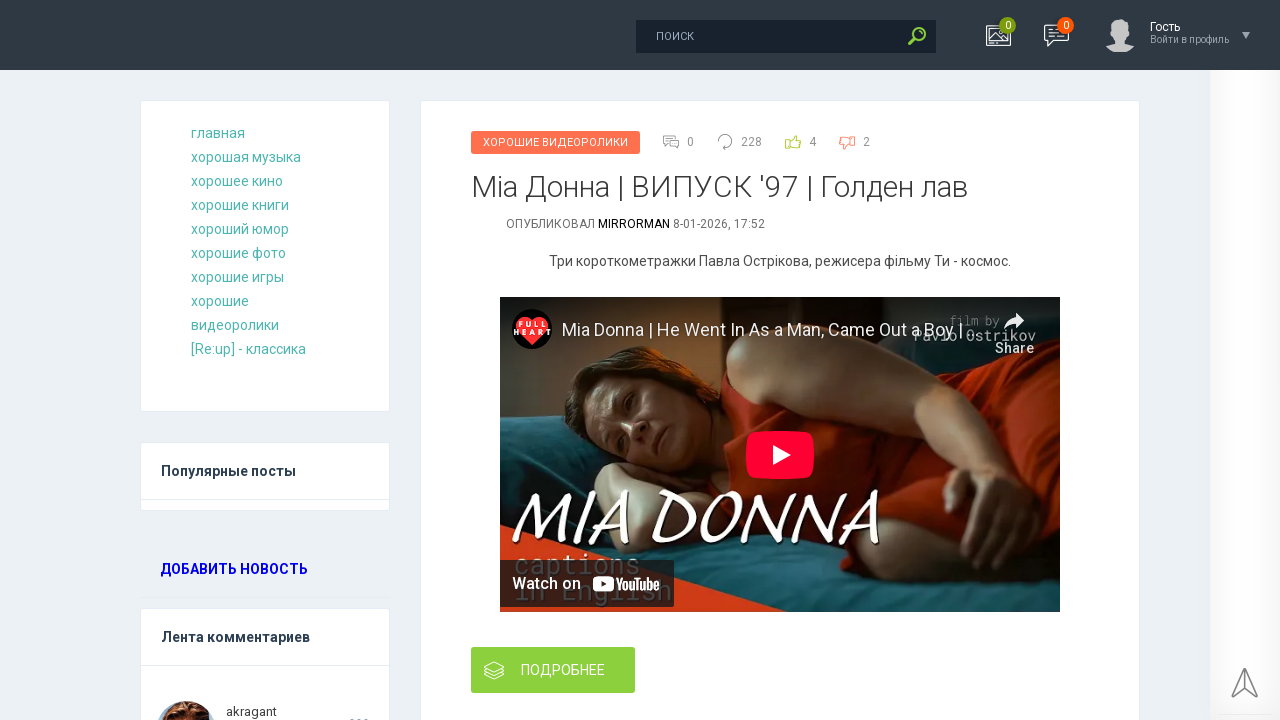

Waited for page to load (domcontentloaded state)
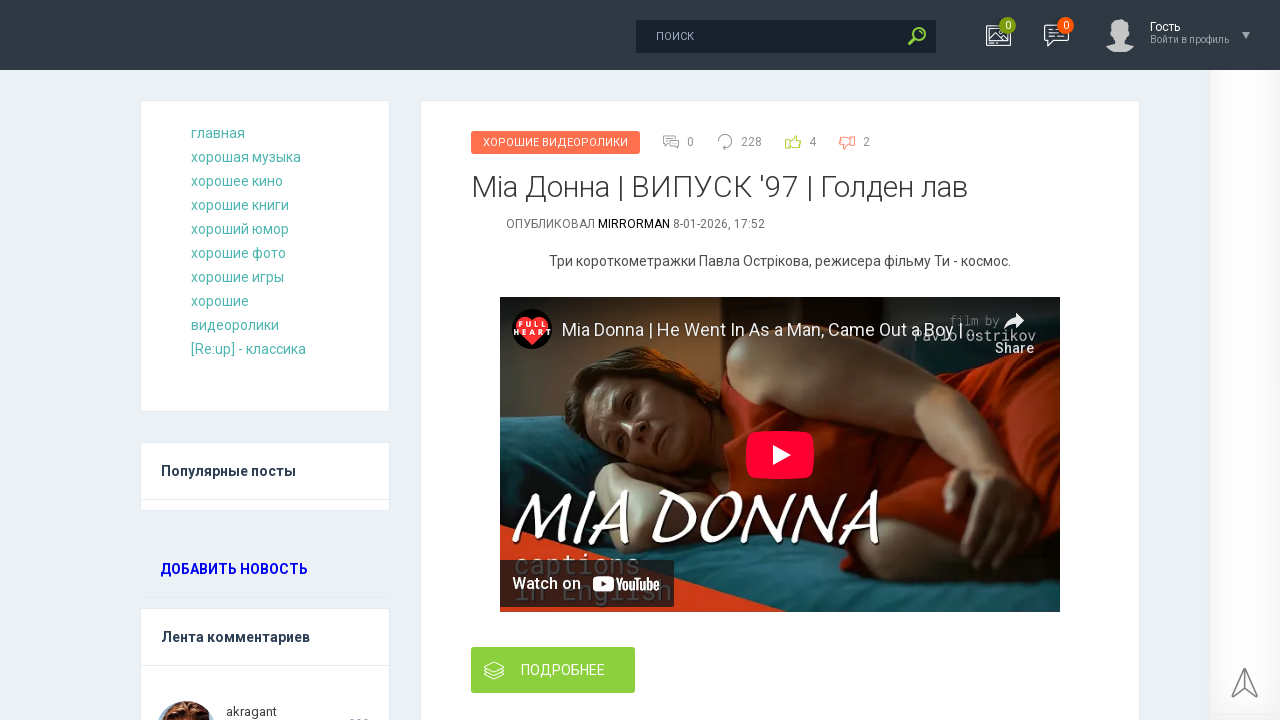

Retrieved page title
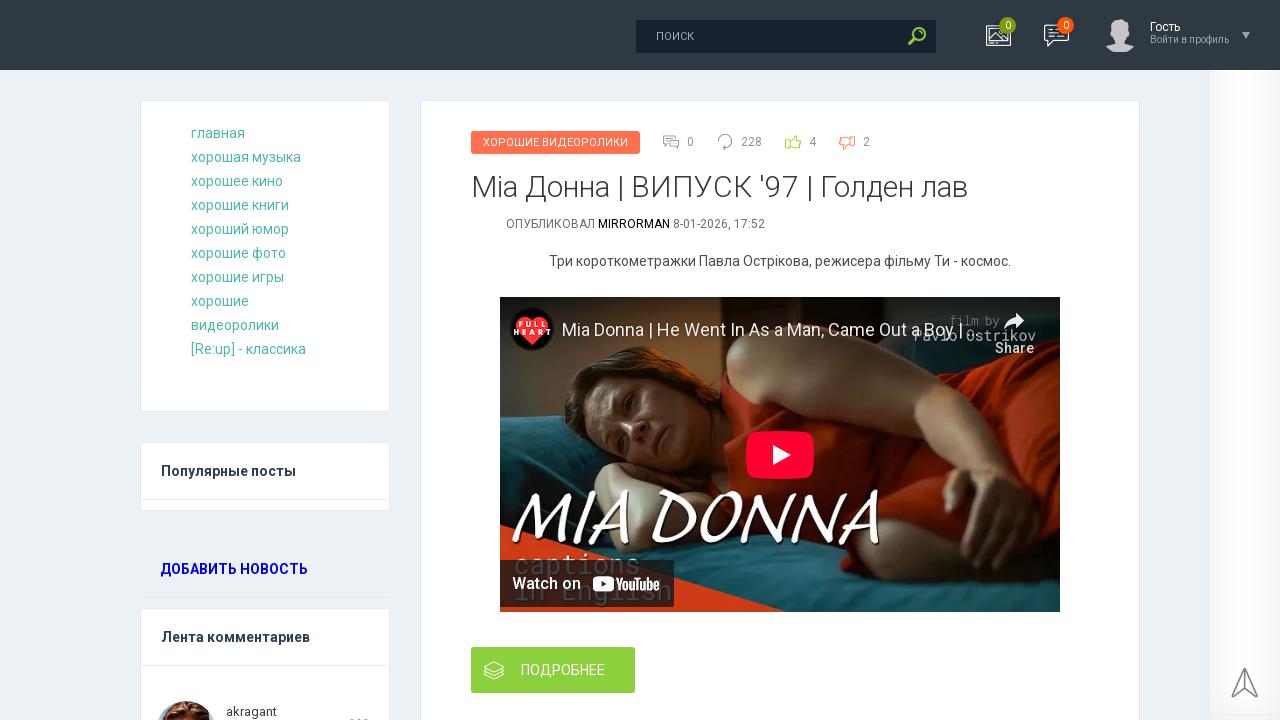

Verified page title equals 'Хорошо.com'
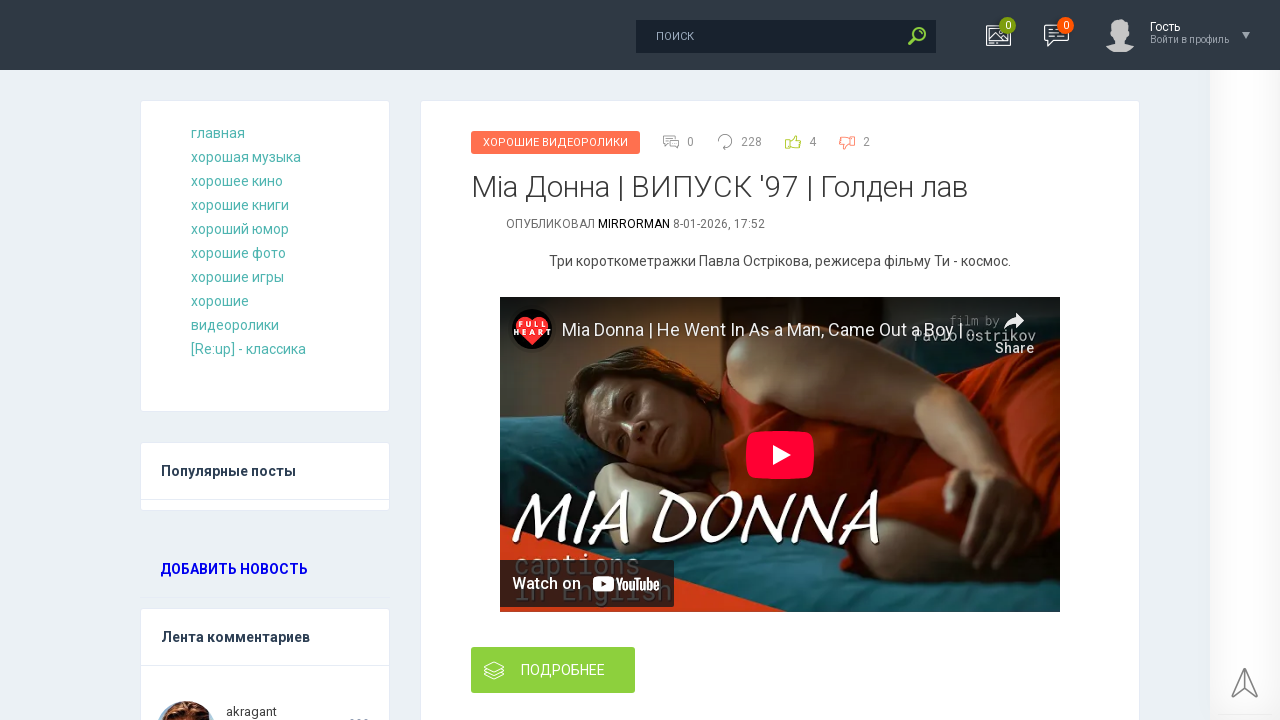

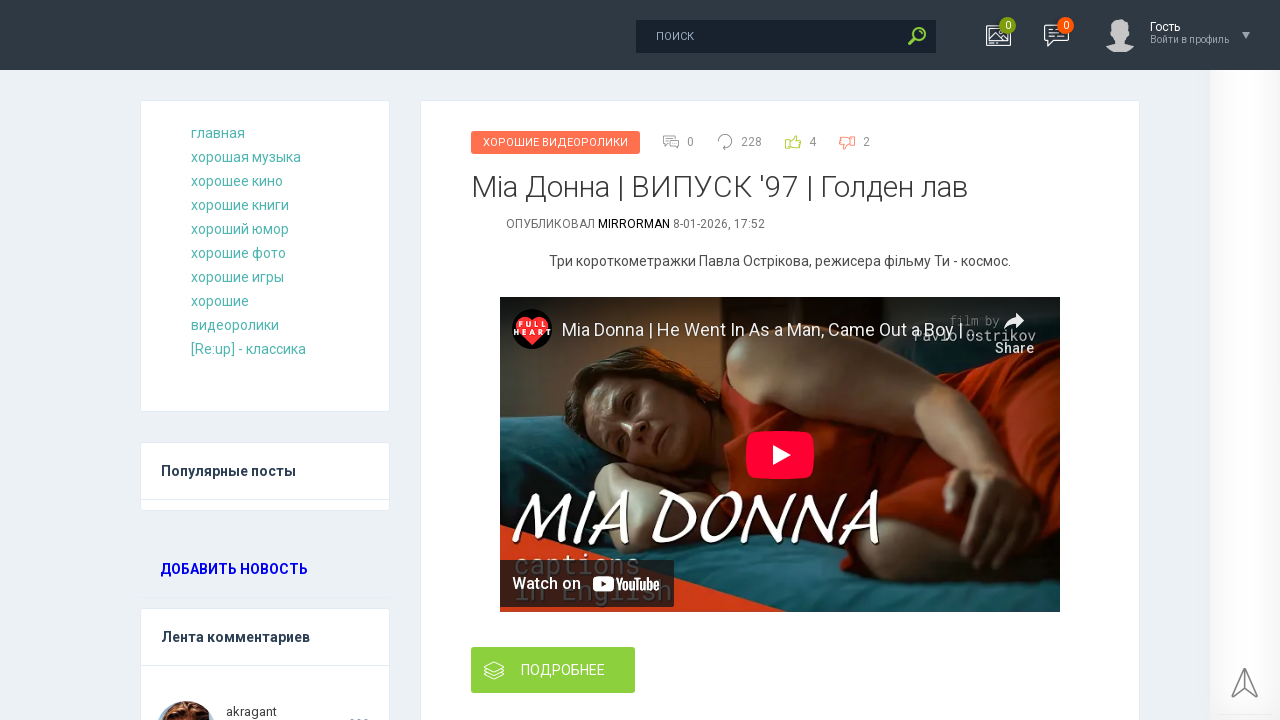